Tests browser window handling by opening a new window, verifying content in the new window, then returning to the parent window

Starting URL: https://demoqa.com/browser-windows

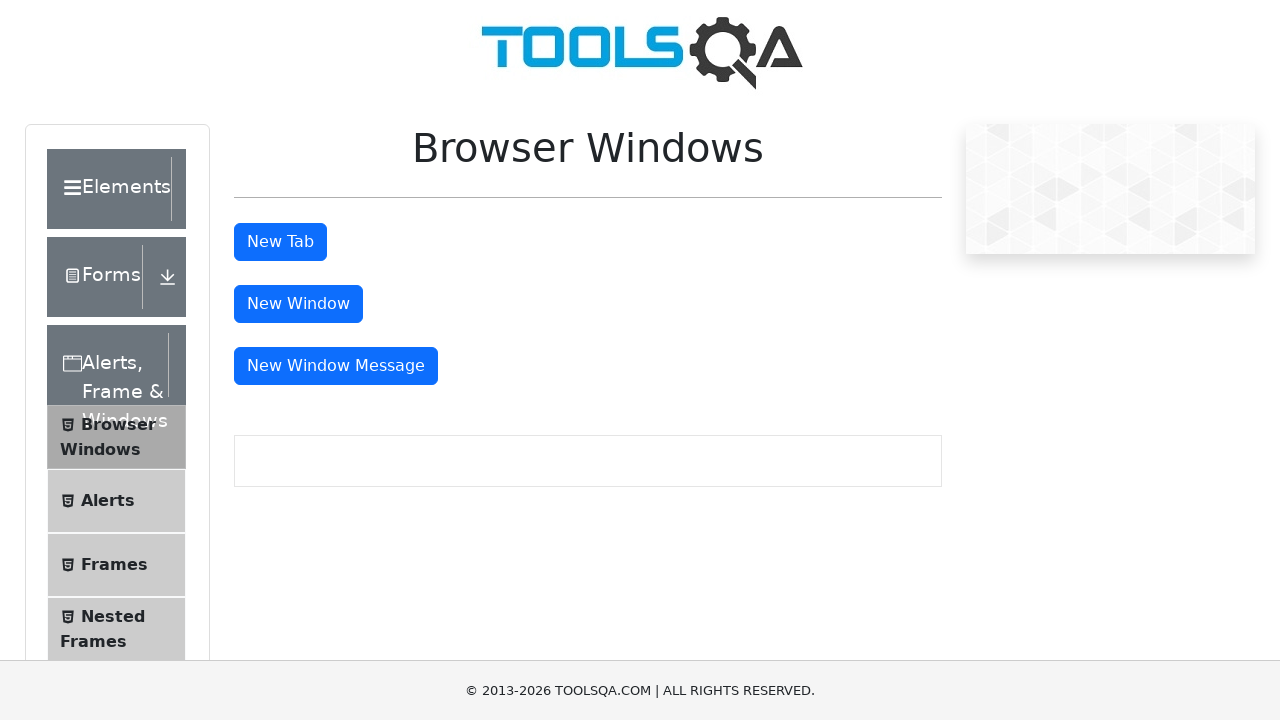

Clicked button to open new window at (298, 304) on #windowButton
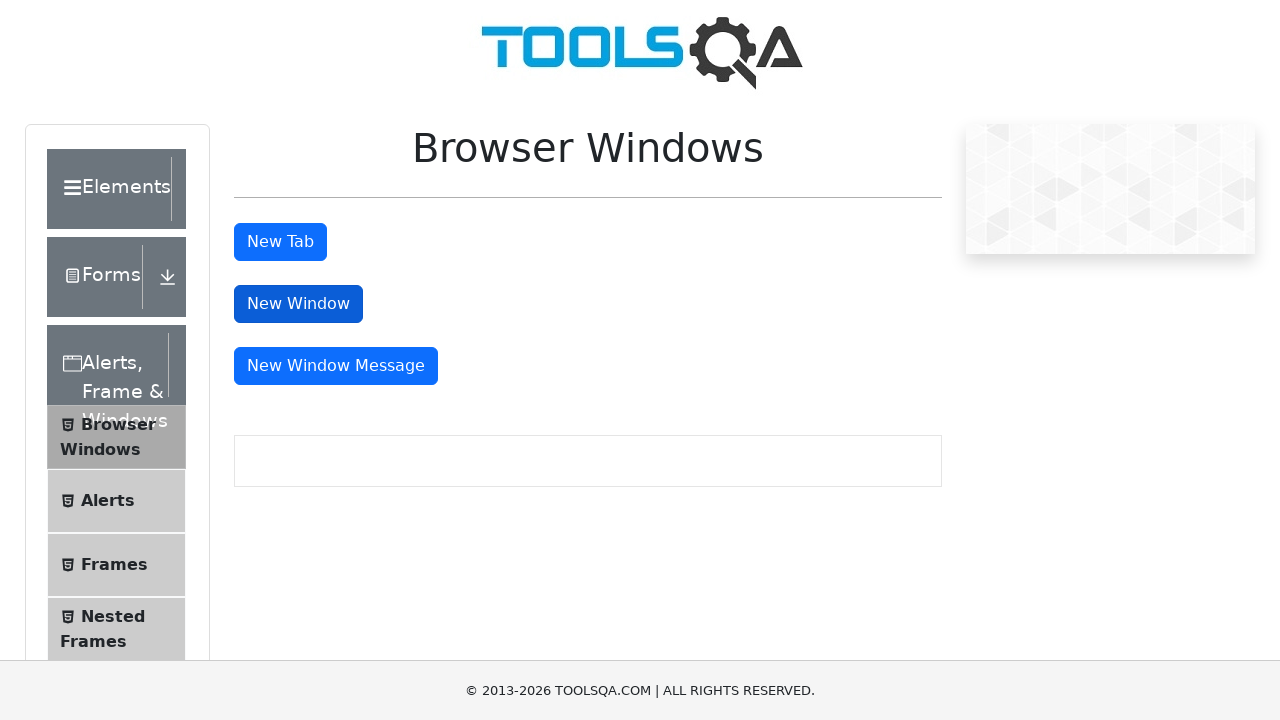

New window opened and captured
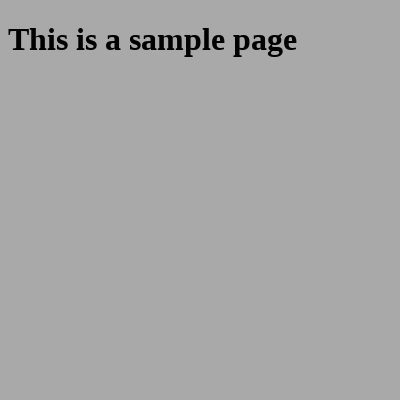

New window page load state completed
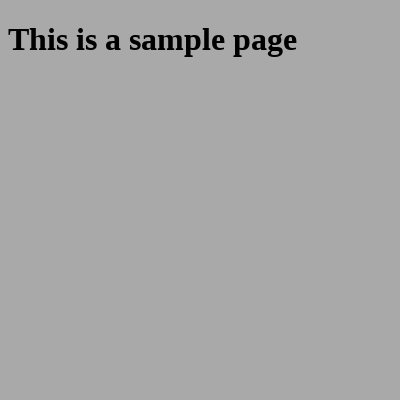

Verified heading visibility in new window: True
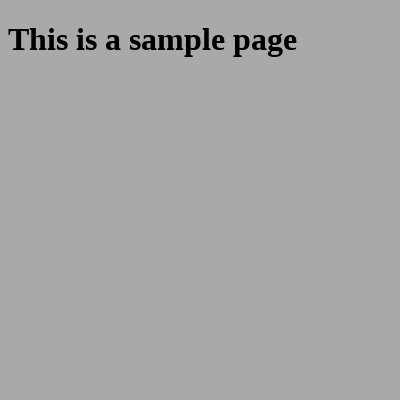

Closed new window
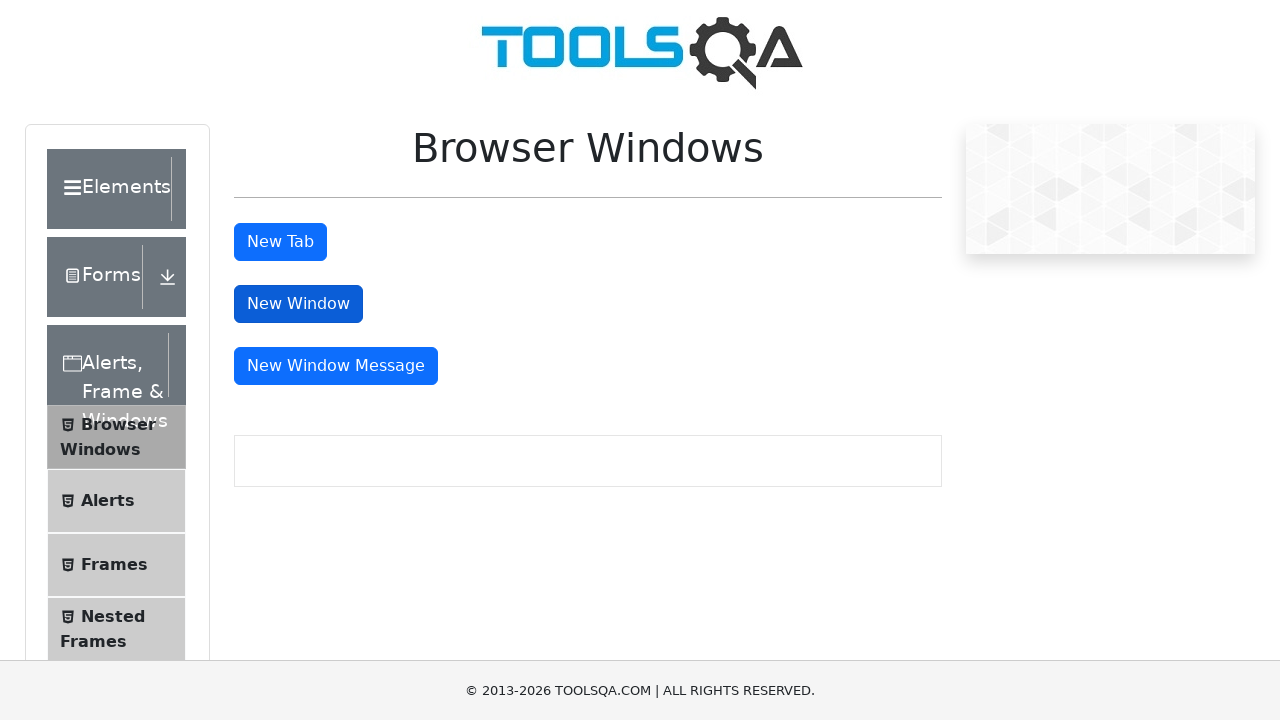

Verified parent window is active with title: demosite
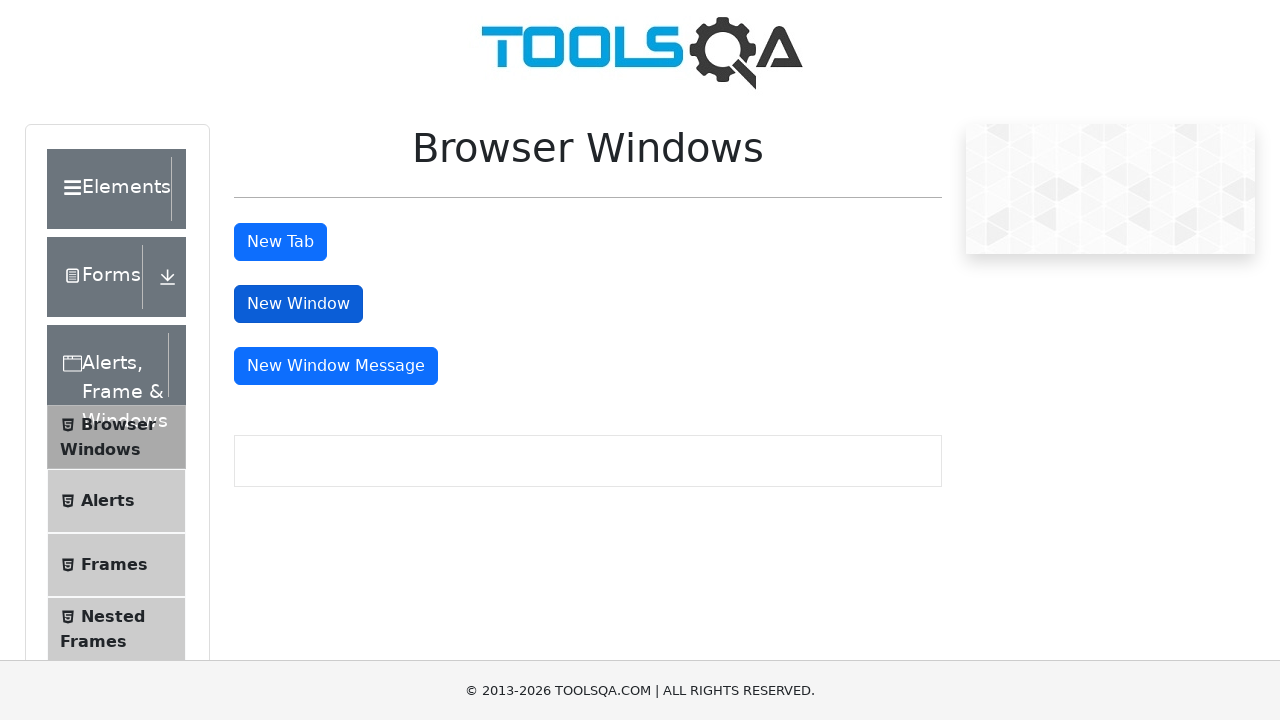

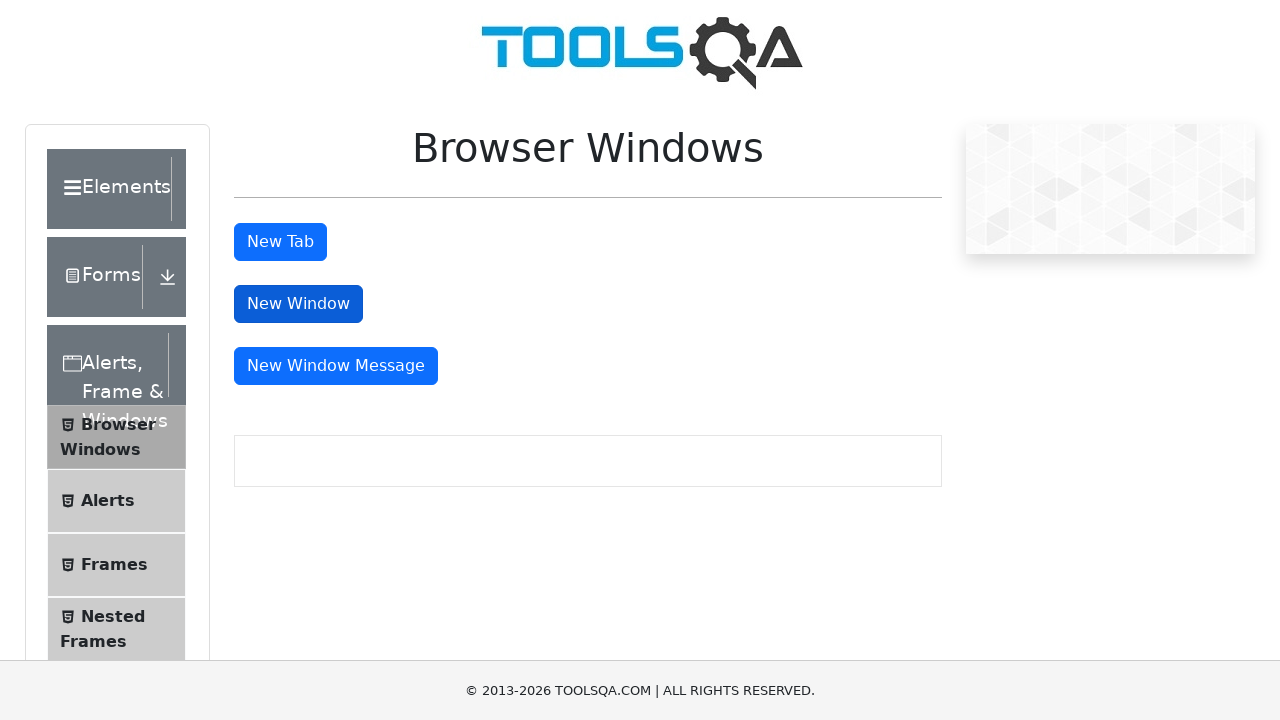